Tests vertical scrolling functionality on the Selenium website by scrolling down 500px twice, then scrolling up 200px using JavaScript execution.

Starting URL: https://www.selenium.dev/

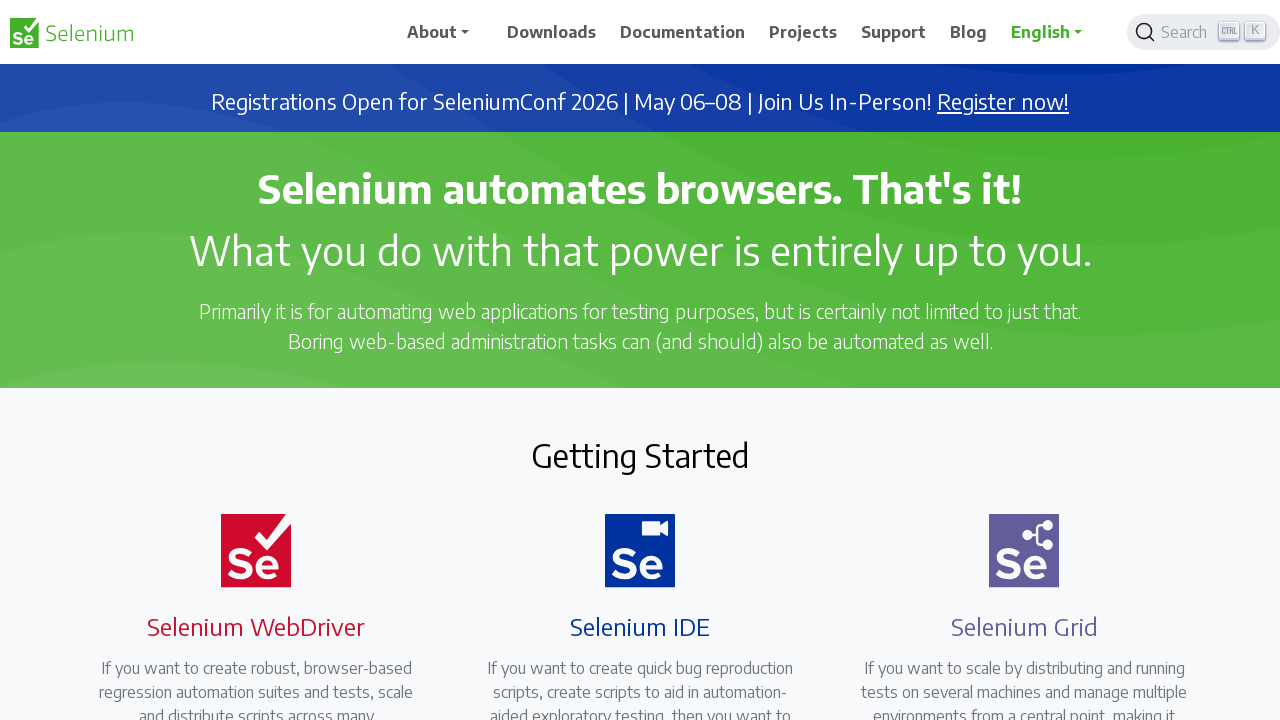

Scrolled down 500 pixels on Selenium website
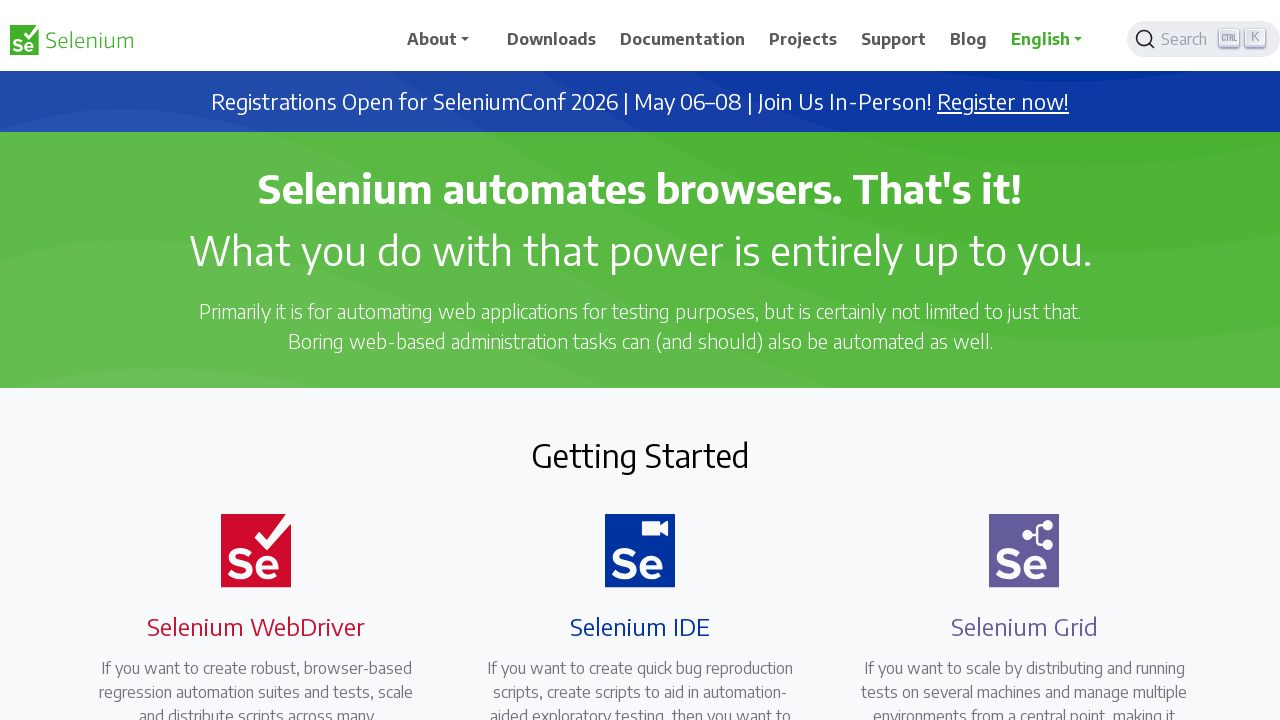

Scrolled down another 500 pixels
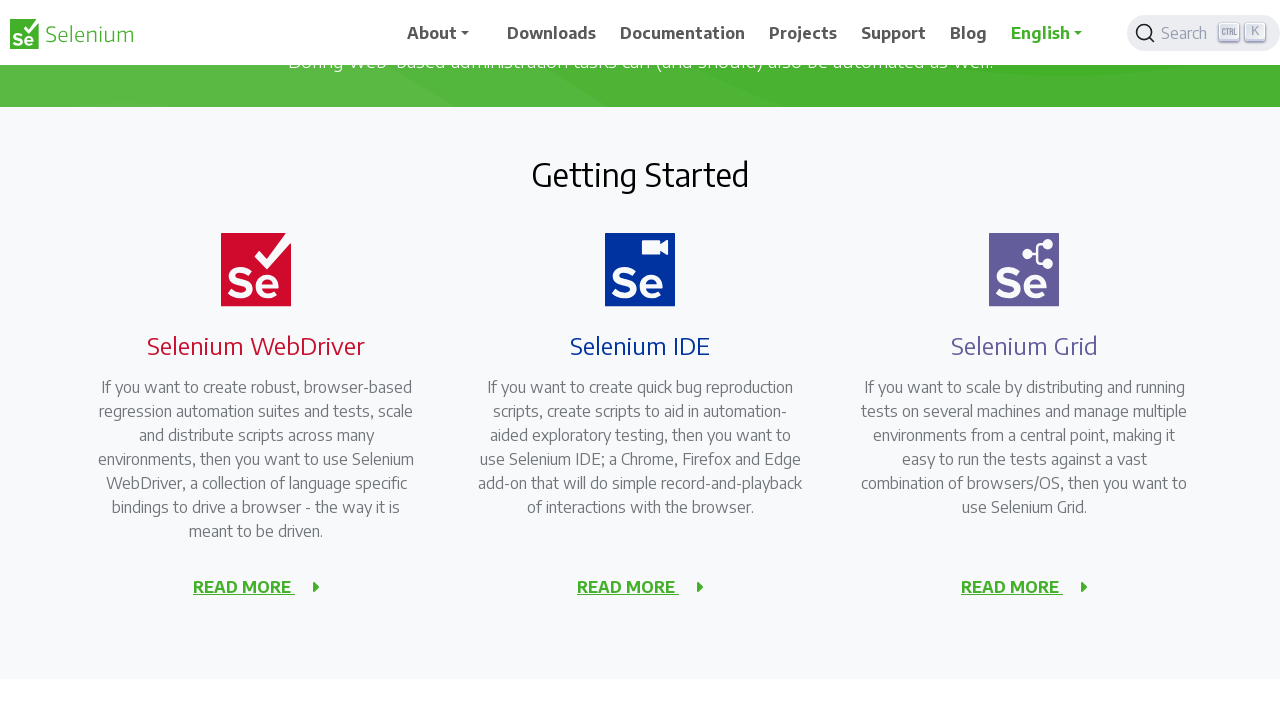

Waited 2 seconds to observe the scroll position
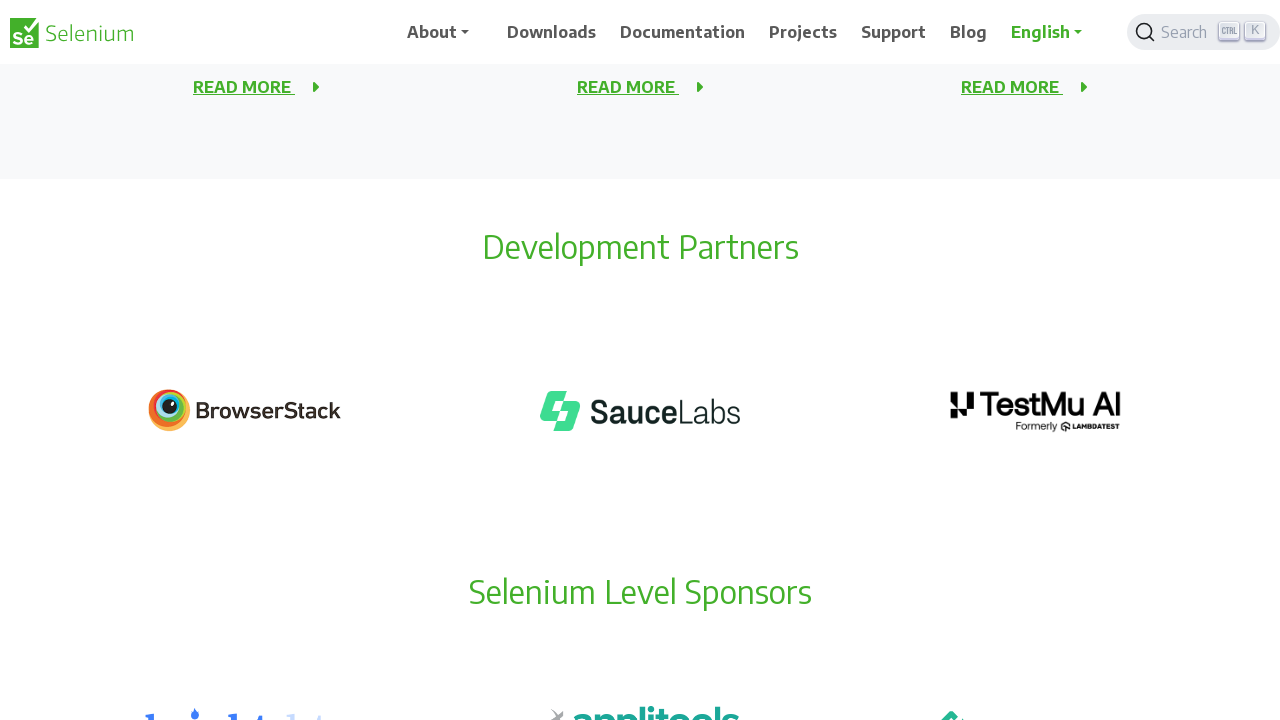

Scrolled up 200 pixels
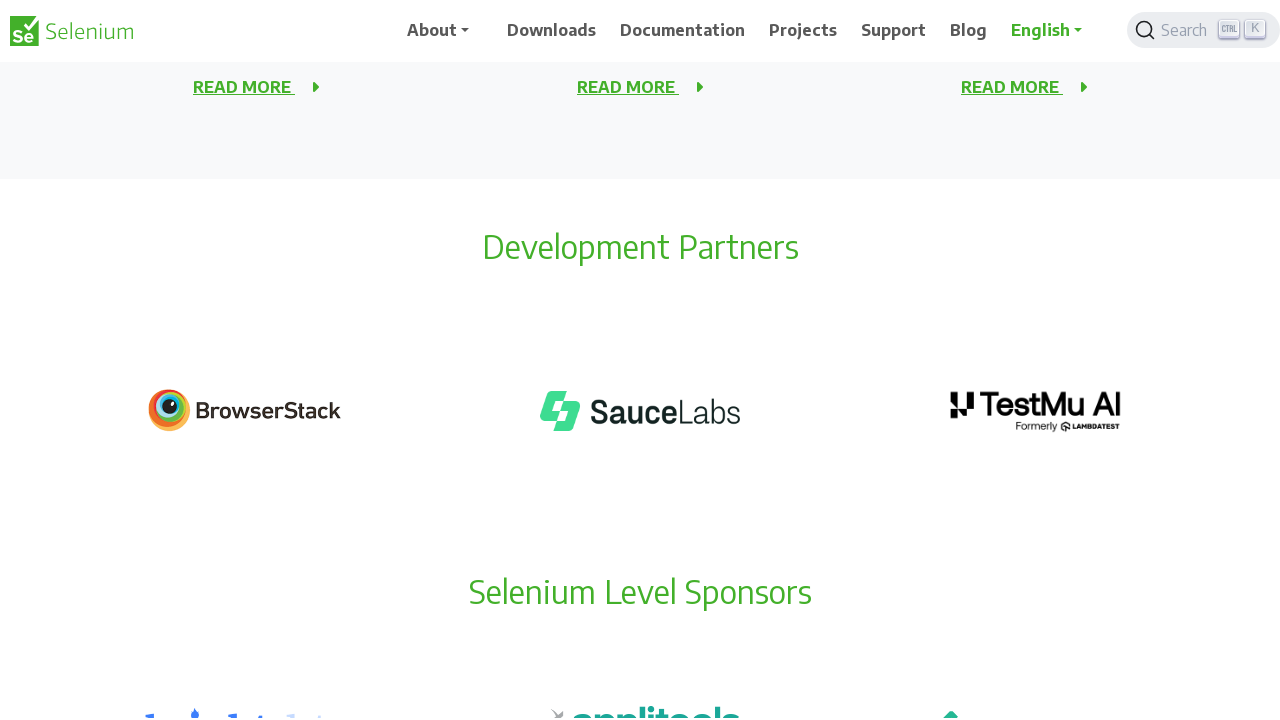

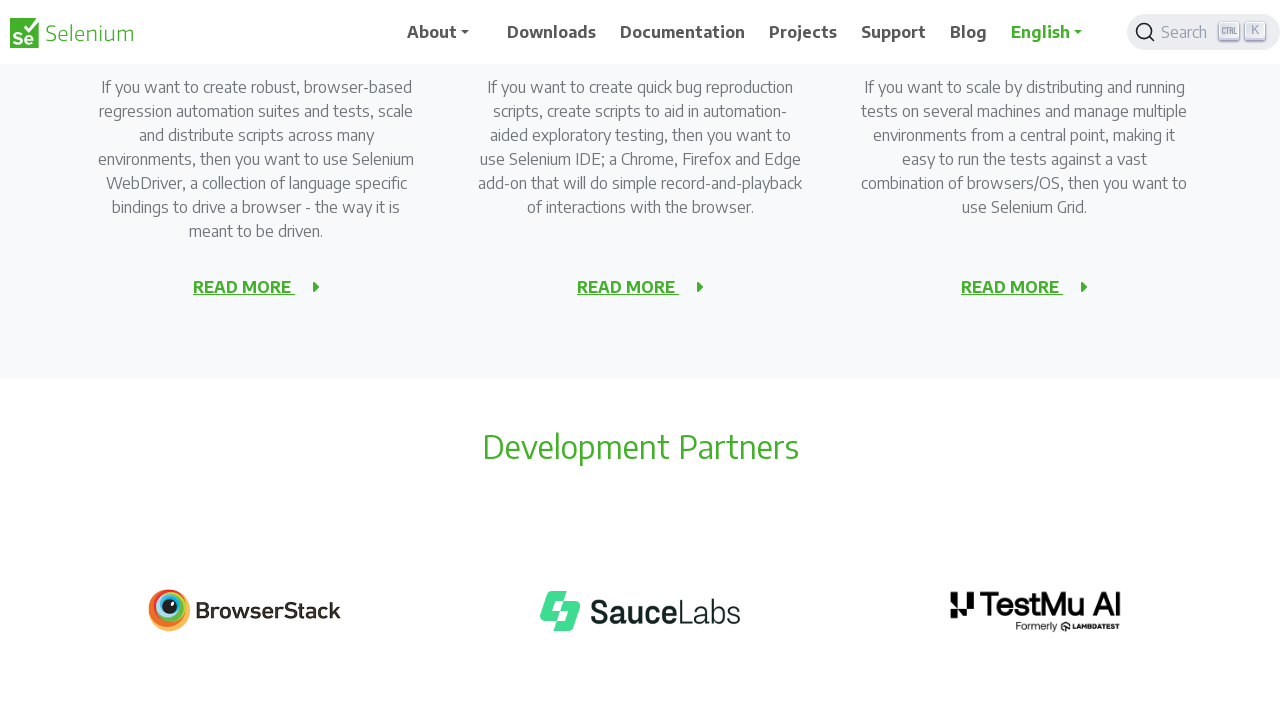